Tests text input functionality by entering text into an input field and clicking a button that updates its label based on the input value

Starting URL: http://uitestingplayground.com/textinput

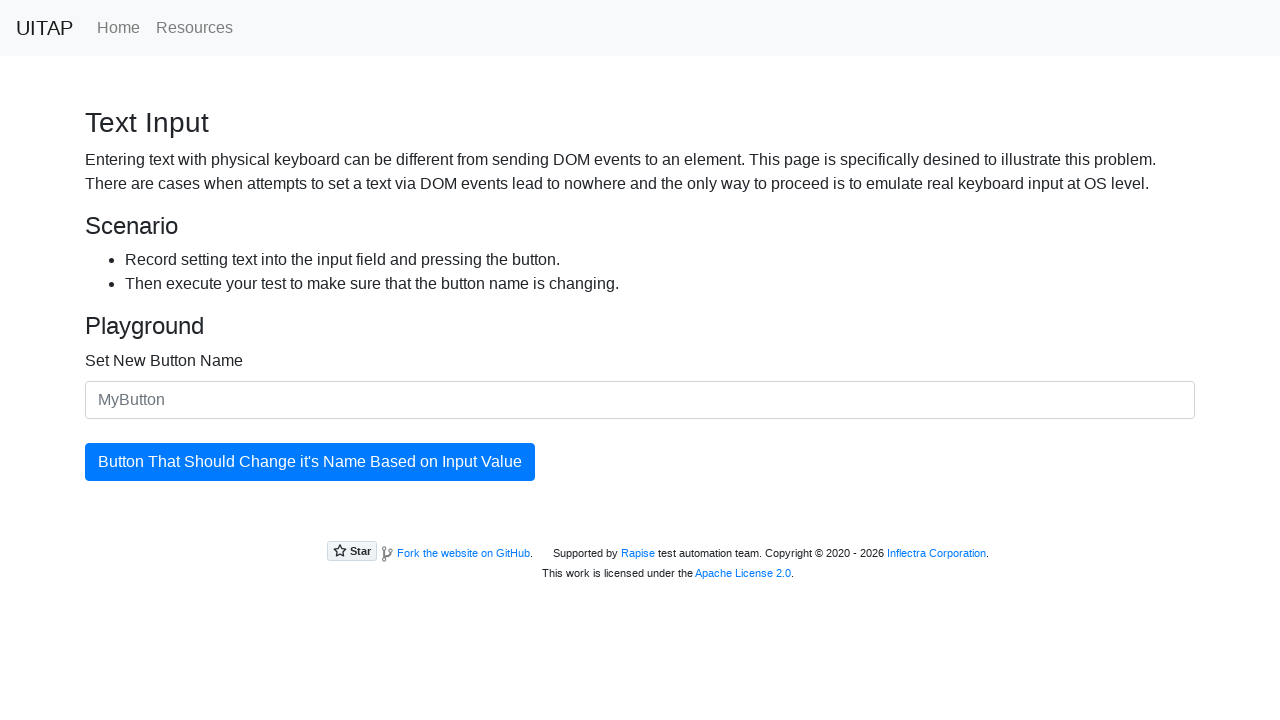

Filled text input field with 'SkyPro' on #newButtonName
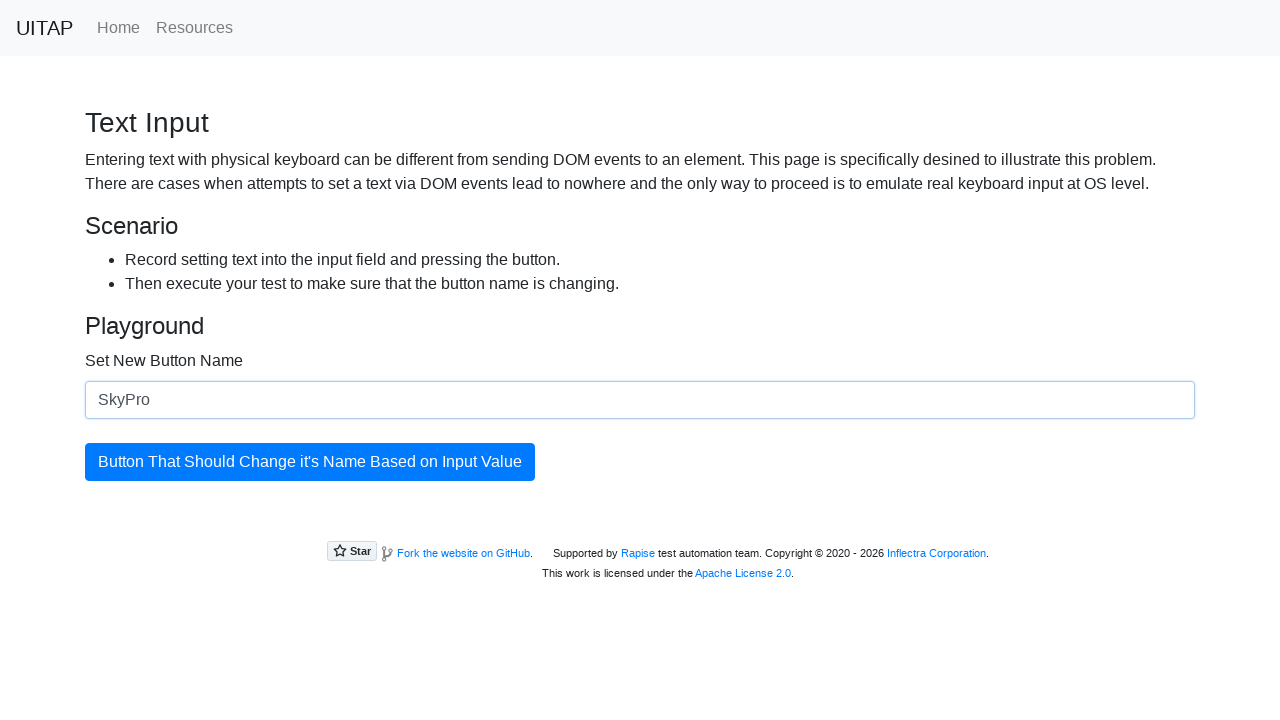

Clicked the button to update its label at (310, 462) on #updatingButton
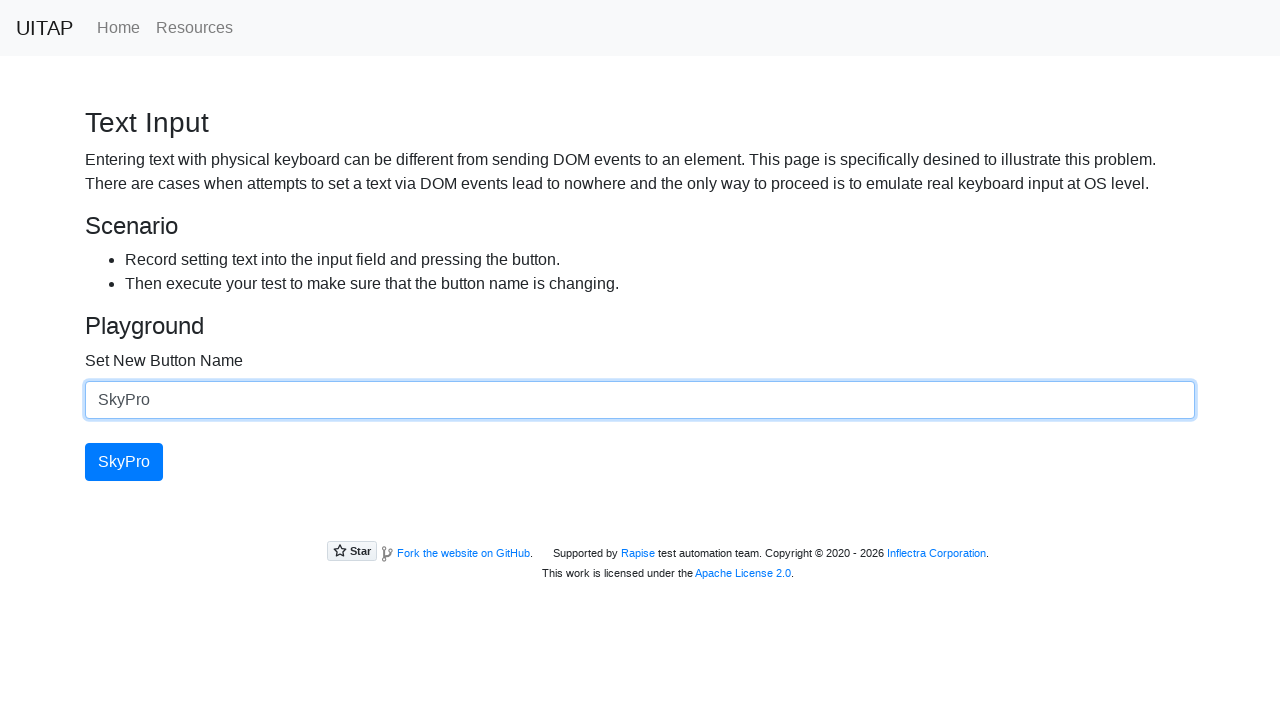

Verified button is visible after update
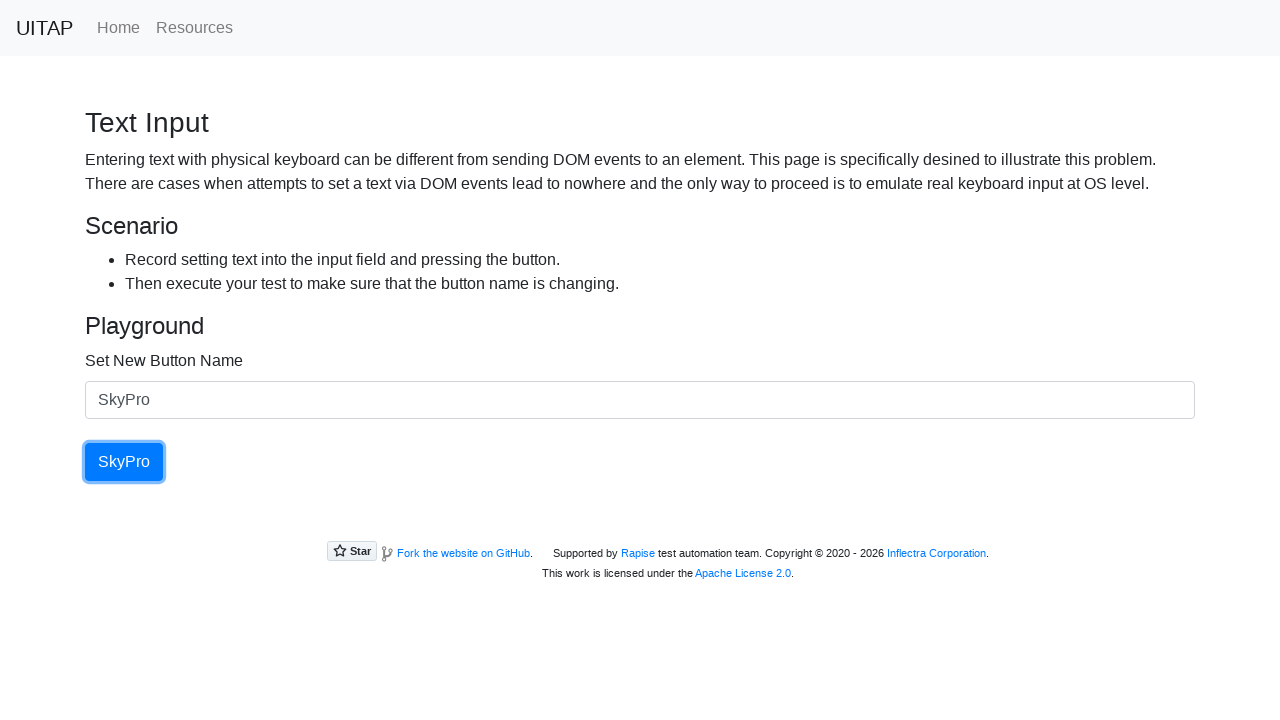

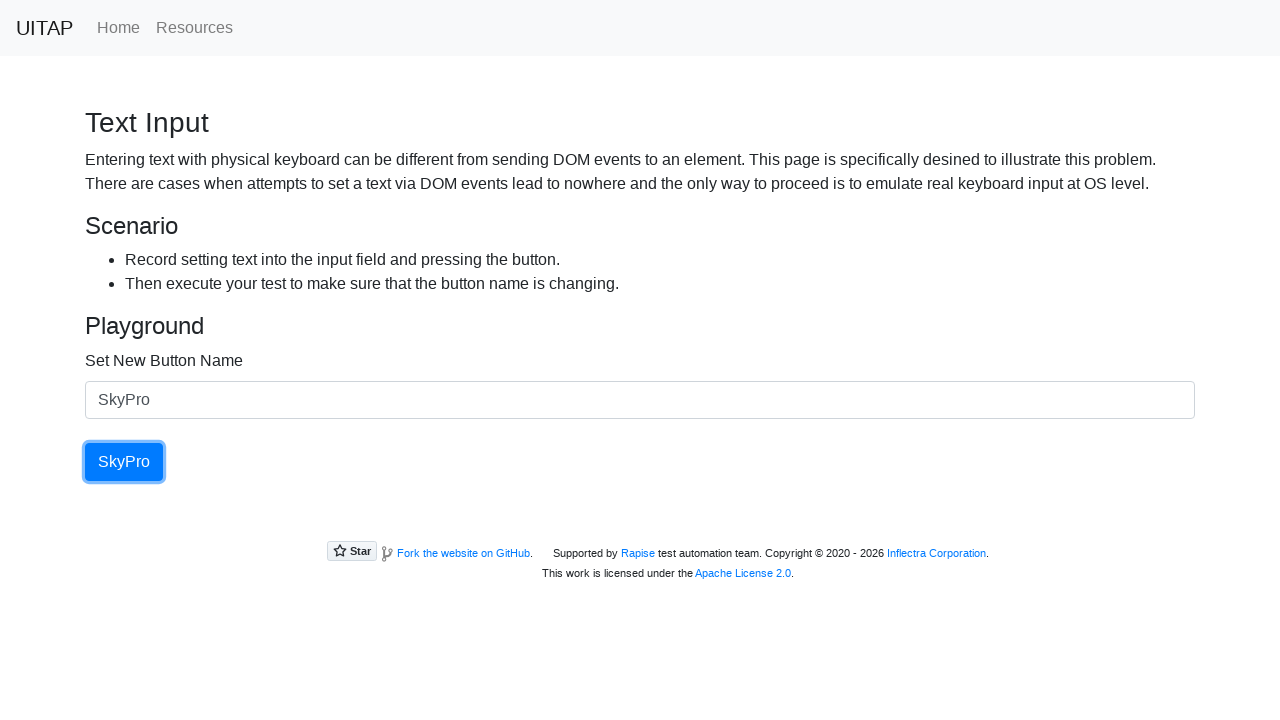